Tests the user registration/sign-up flow on the Demoblaze demo e-commerce site by filling in username and password fields and verifying the success alert.

Starting URL: https://www.demoblaze.com/index.html

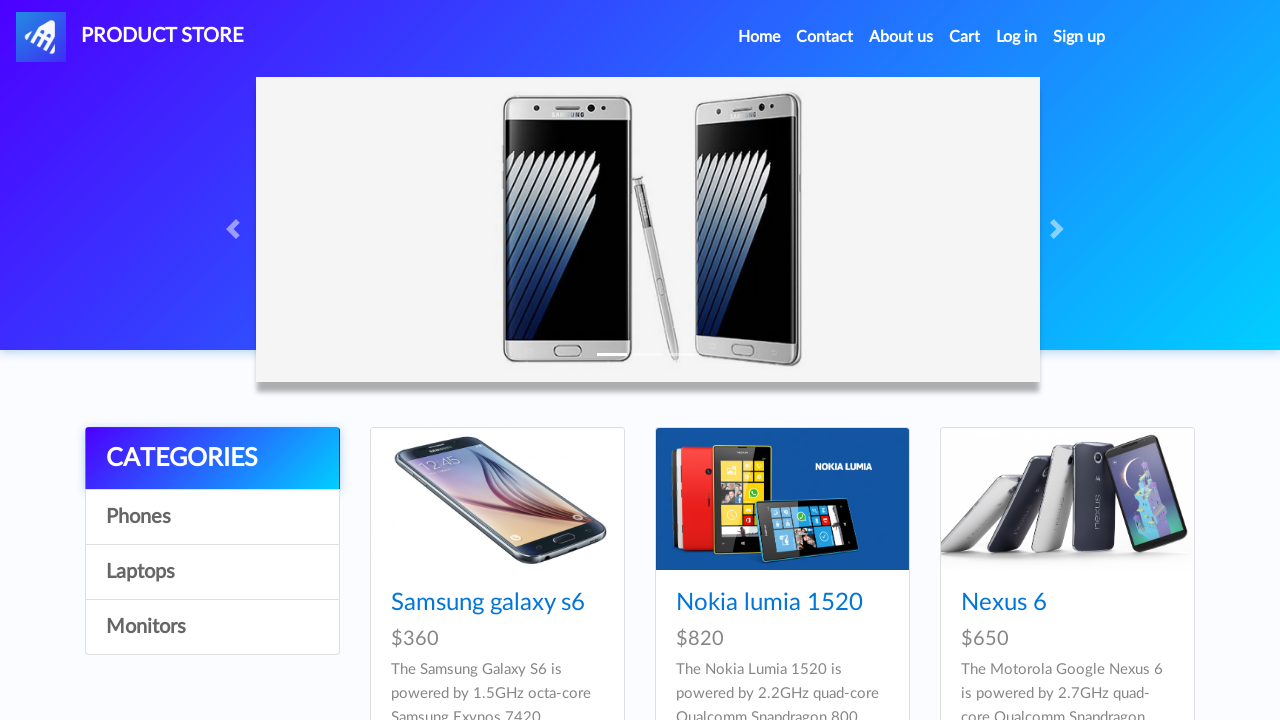

Clicked Sign Up button in navigation at (1079, 37) on a#signin2
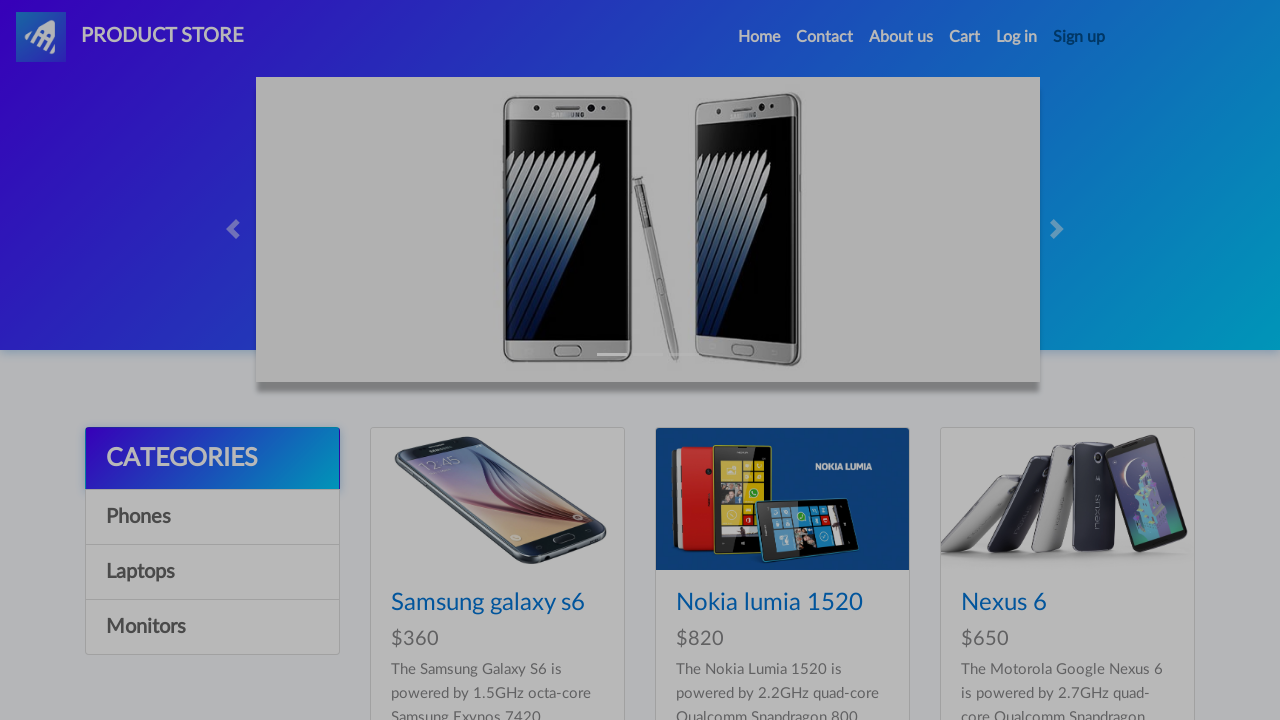

Sign-up modal appeared and username field is visible
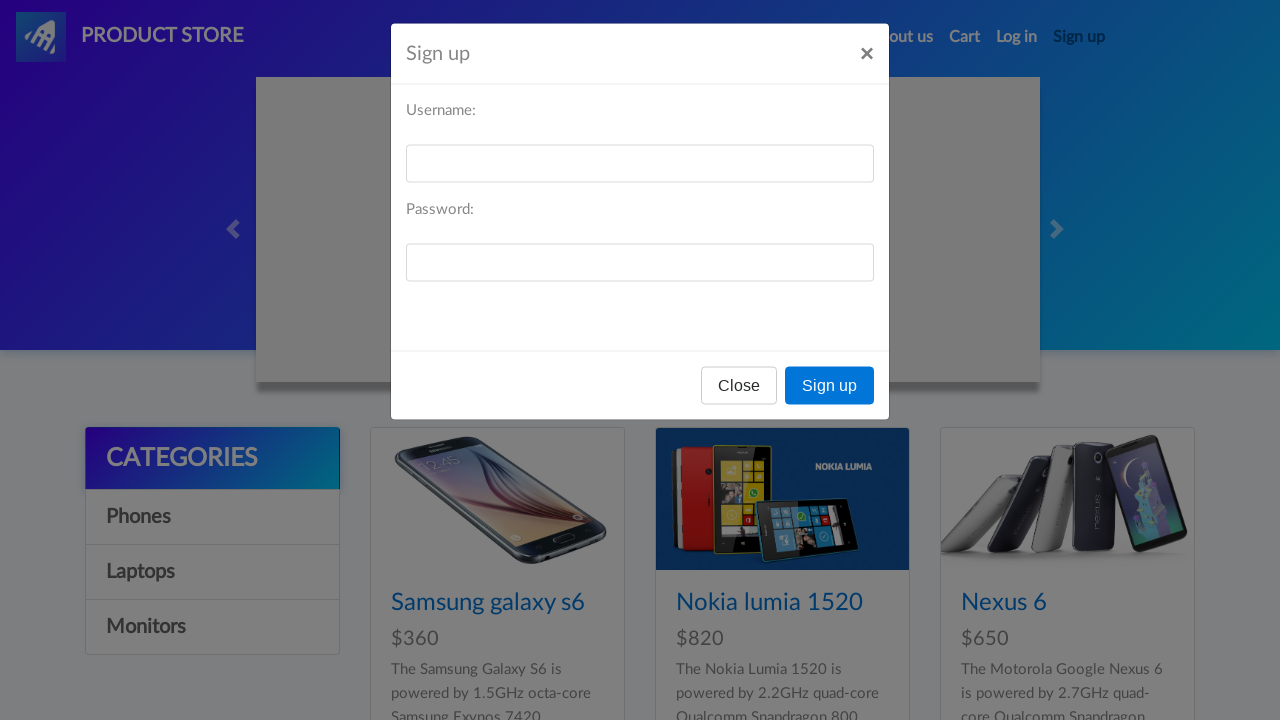

Filled username field with 'testuser_7x9k2m' on #sign-username
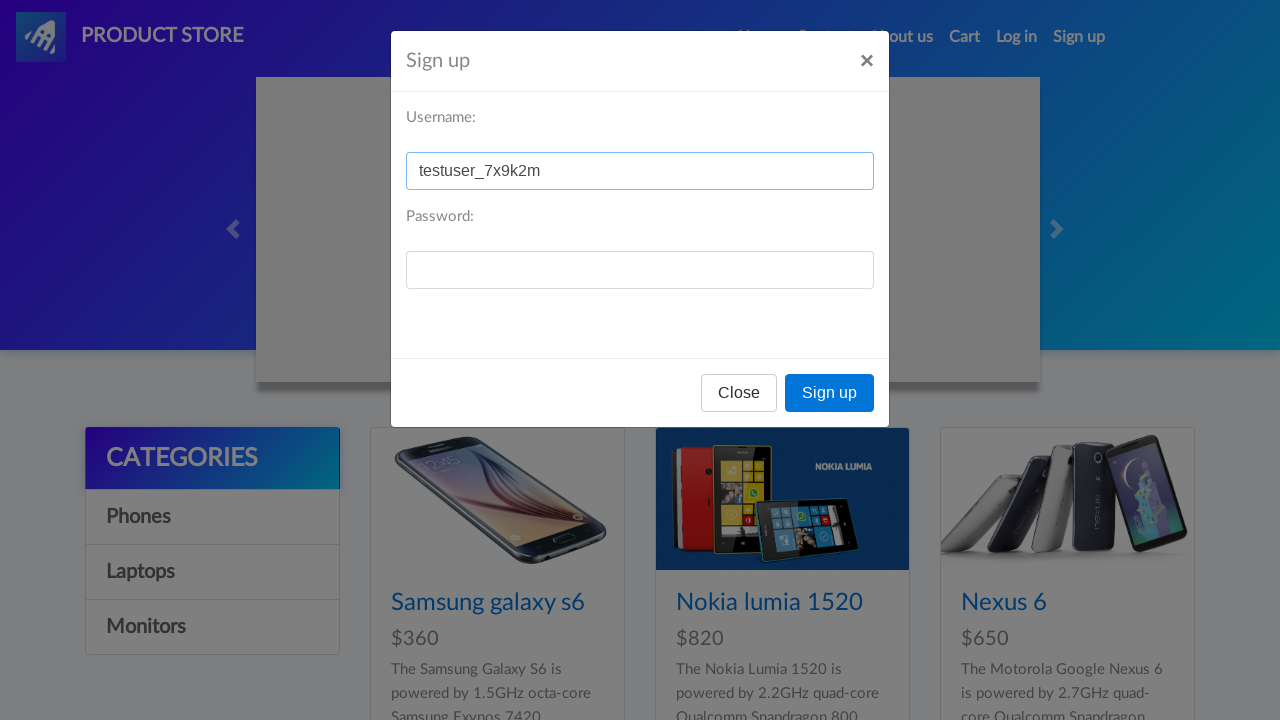

Filled password field with 'TestPass@847' on #sign-password
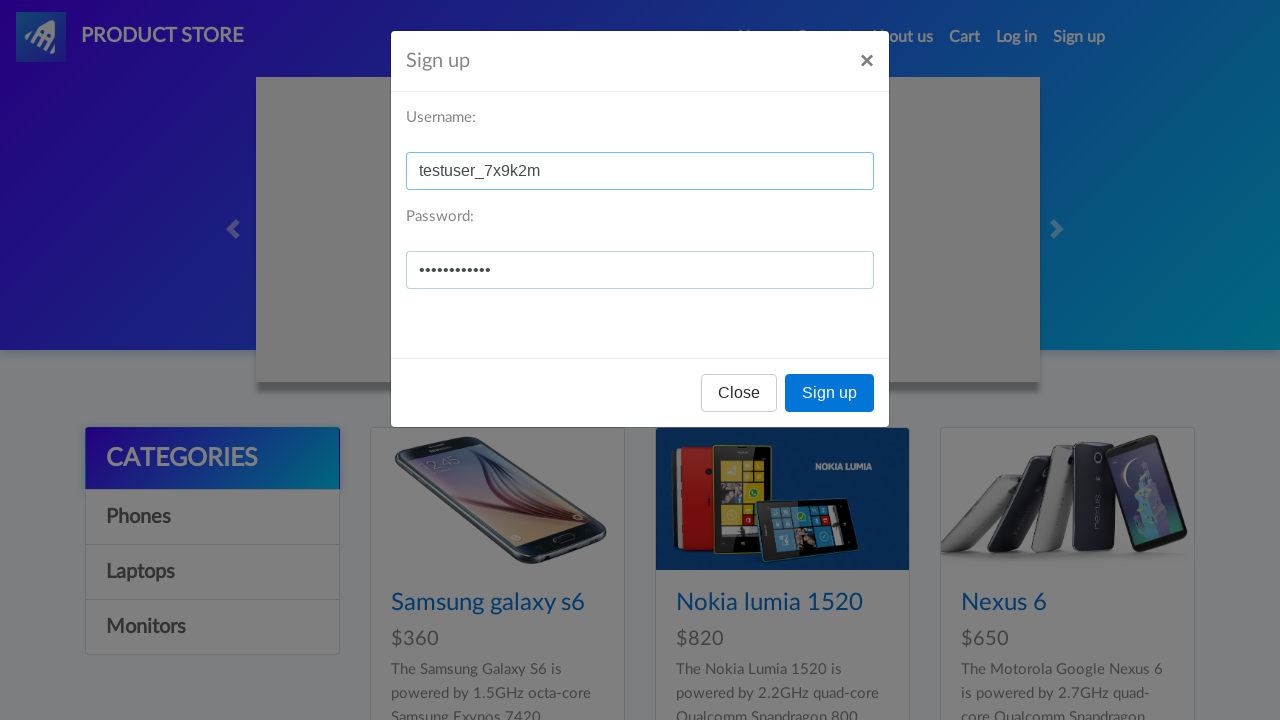

Clicked Sign up button in modal at (830, 393) on button:has-text('Sign up')
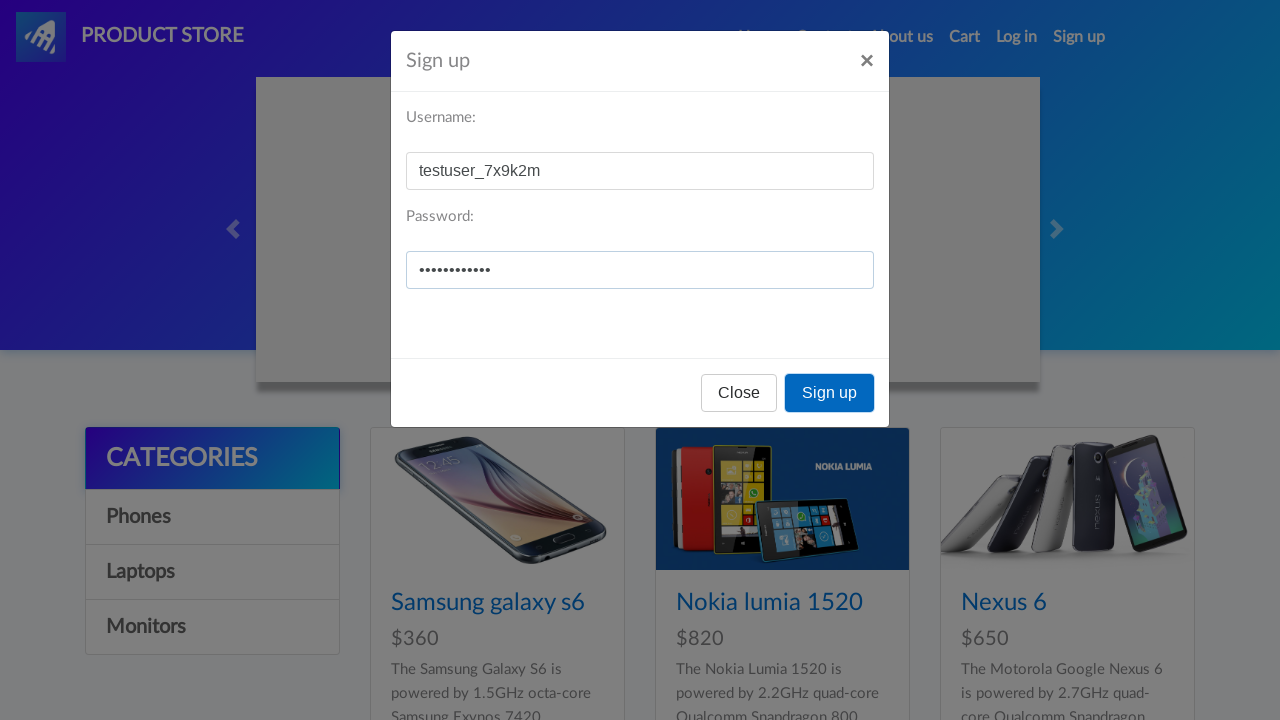

Set up dialog handler to accept alerts
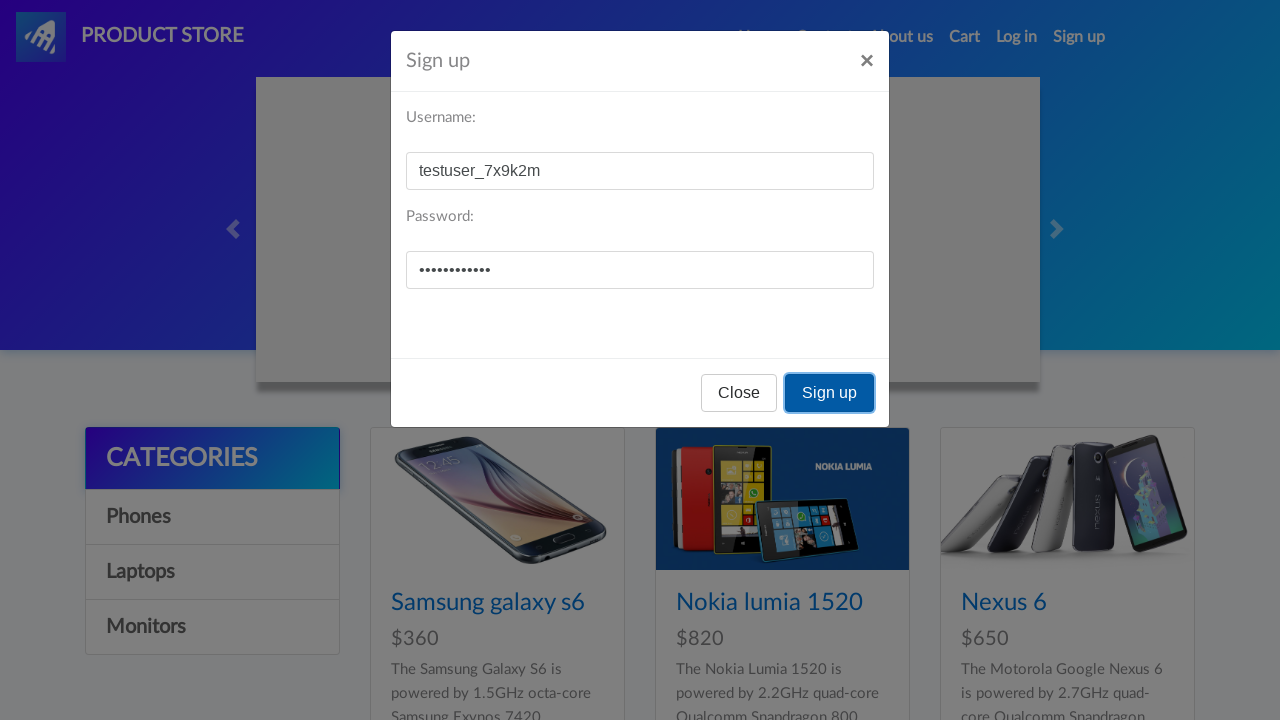

Waited 2 seconds for confirmation alert
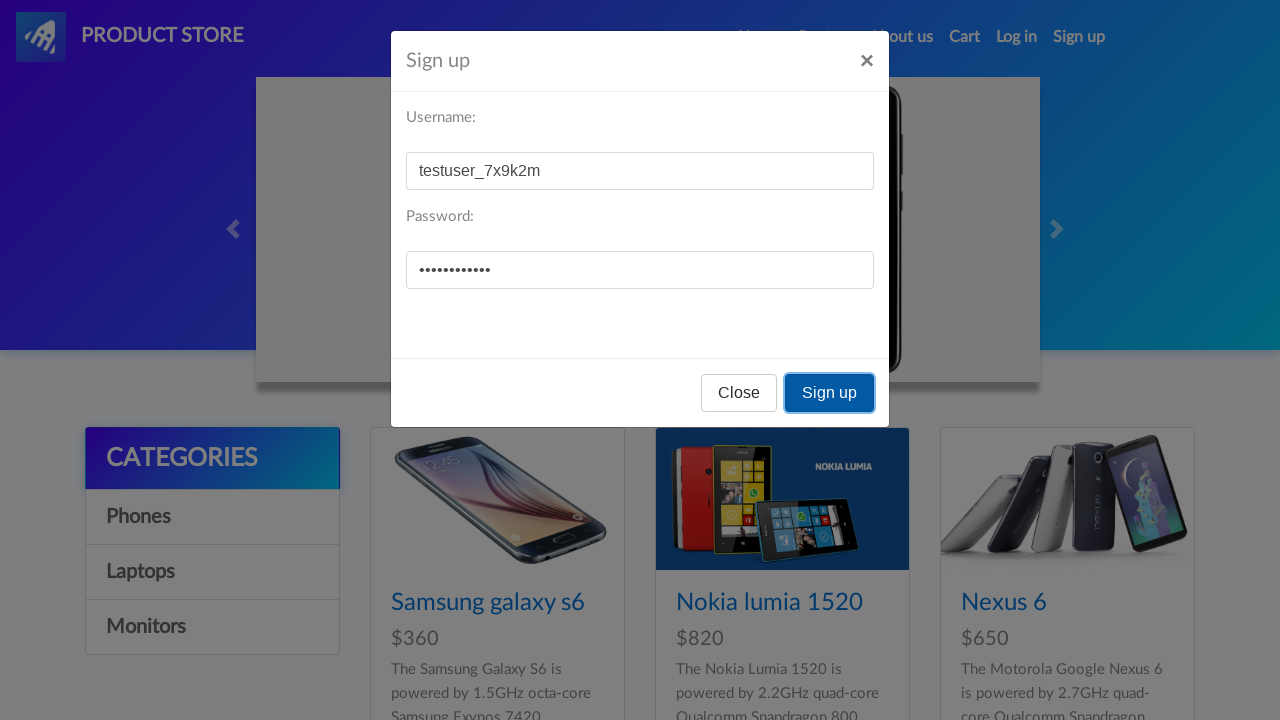

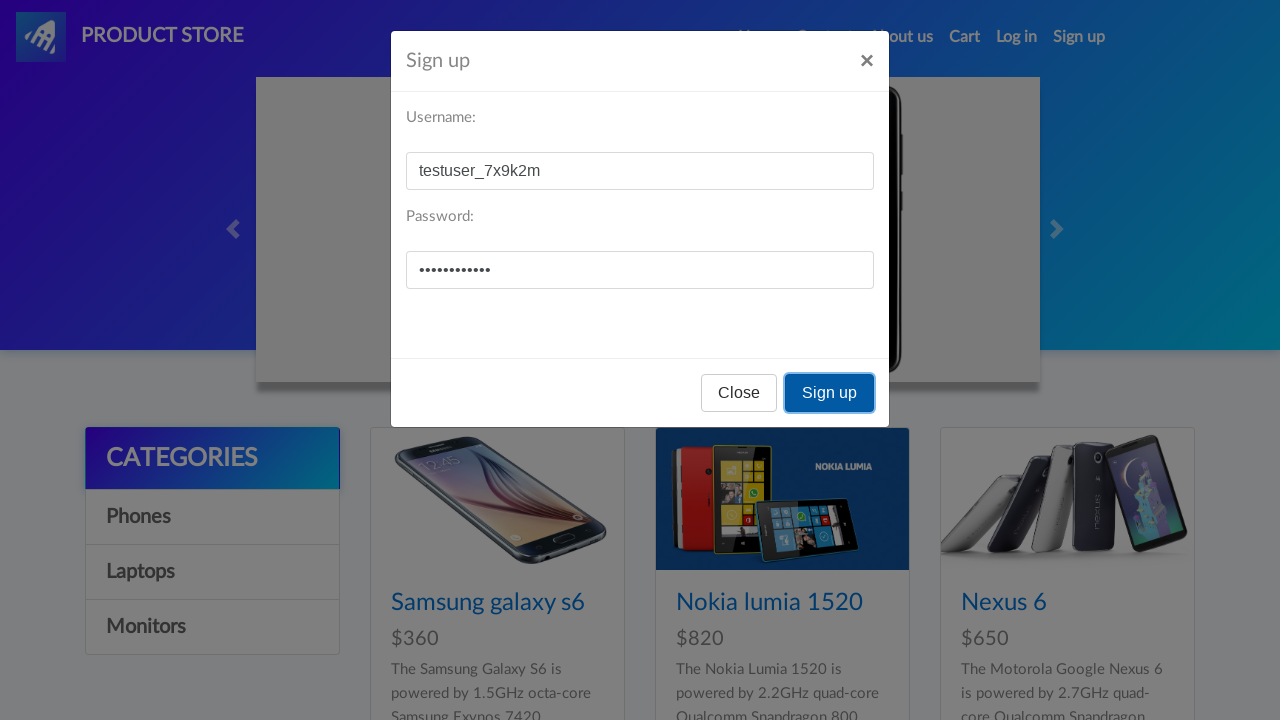